Navigates to FlashScore basketball results page for Spain ACB league and waits for the page to load

Starting URL: https://www.flashscore.com.ng/basketball/spain/acb/results/

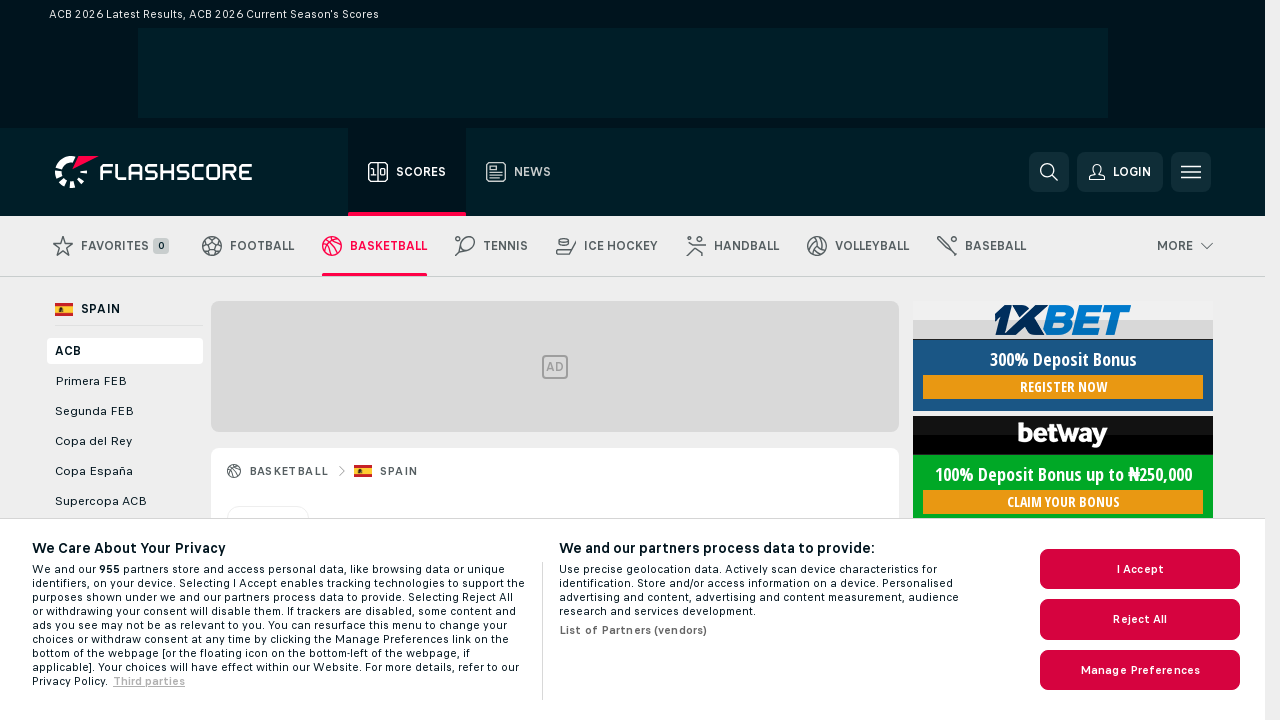

Navigated to FlashScore basketball results page for Spain ACB league
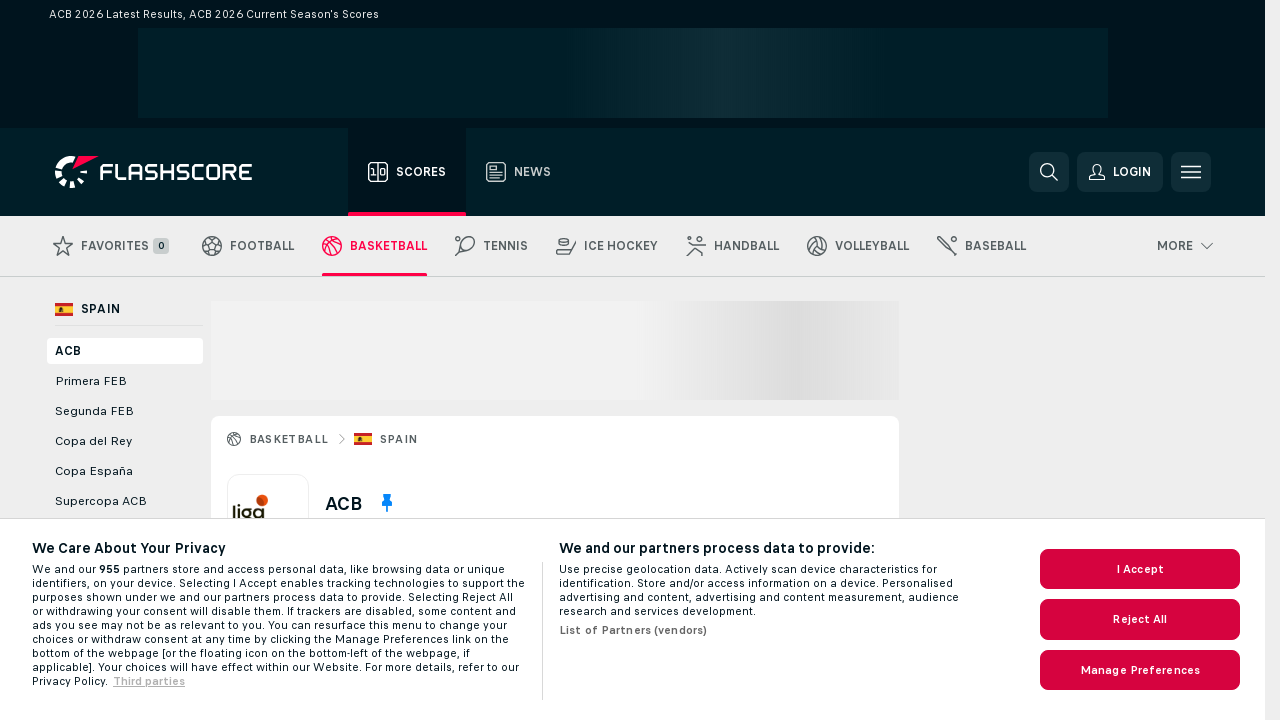

Results page content loaded - sportName selector found
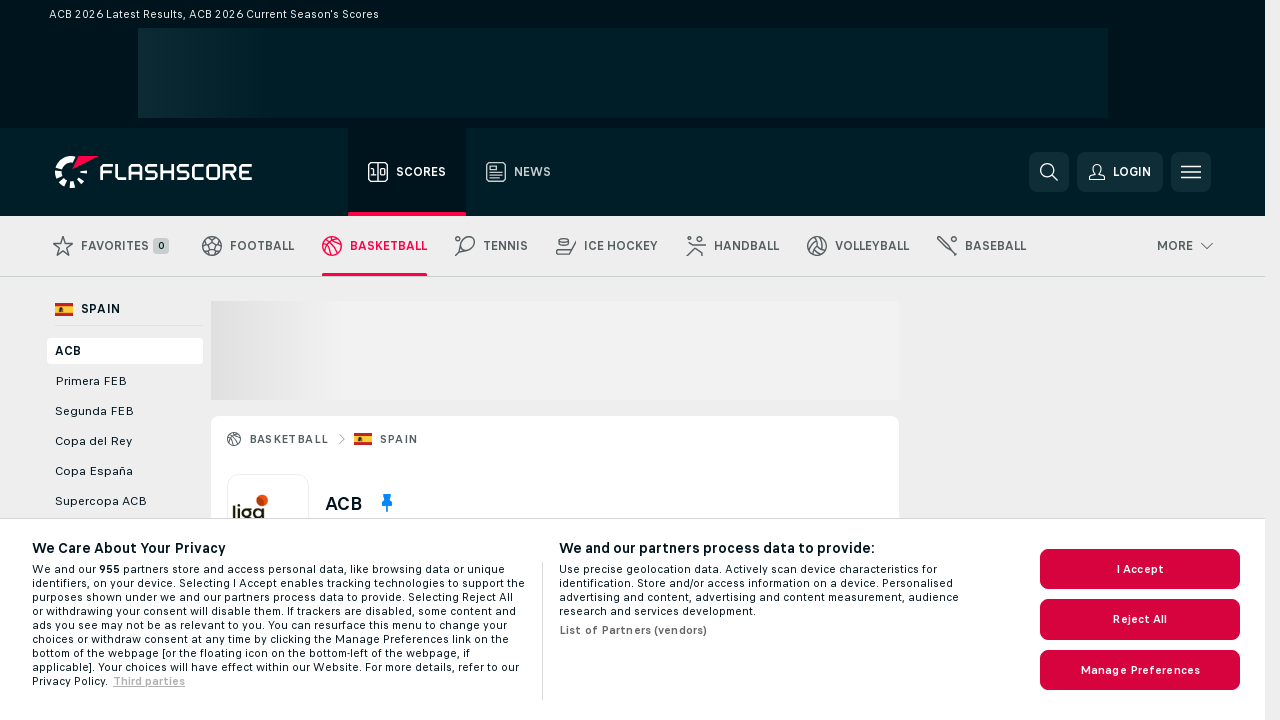

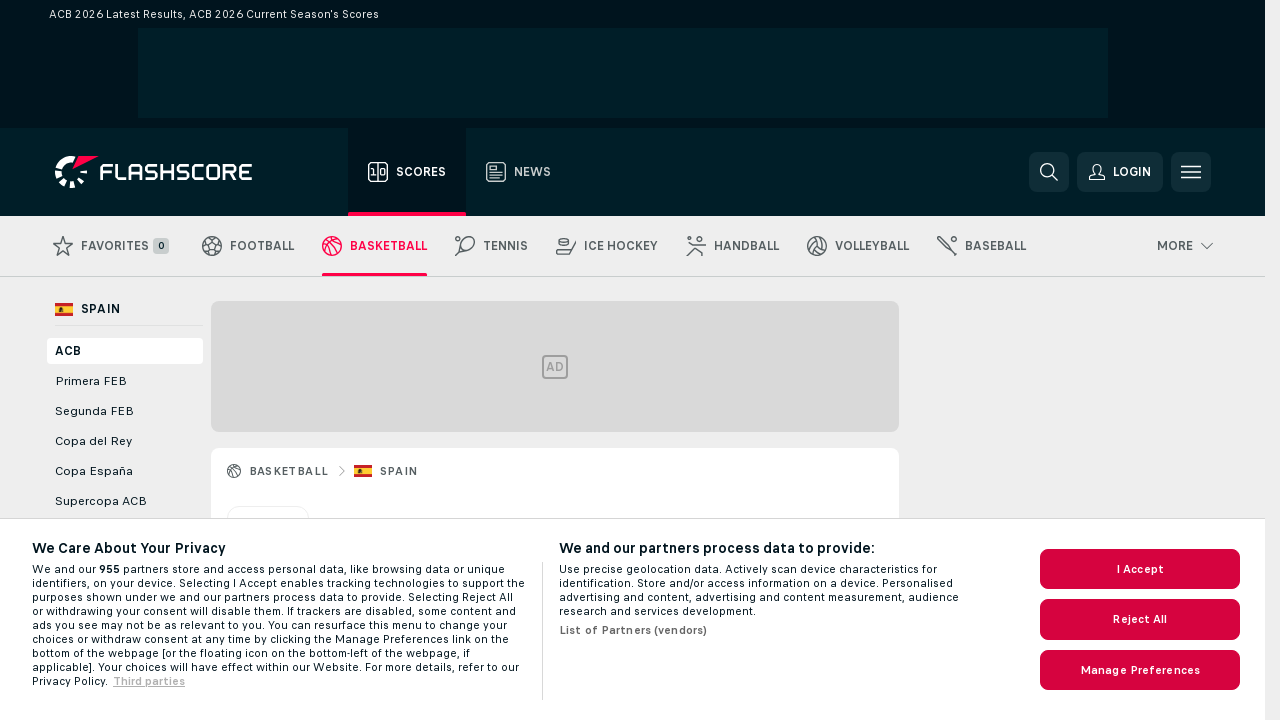